Tests dropdown menu functionality by clicking a dropdown button, waiting for the Gmail option to become visible, and then clicking on it.

Starting URL: https://omayo.blogspot.com/

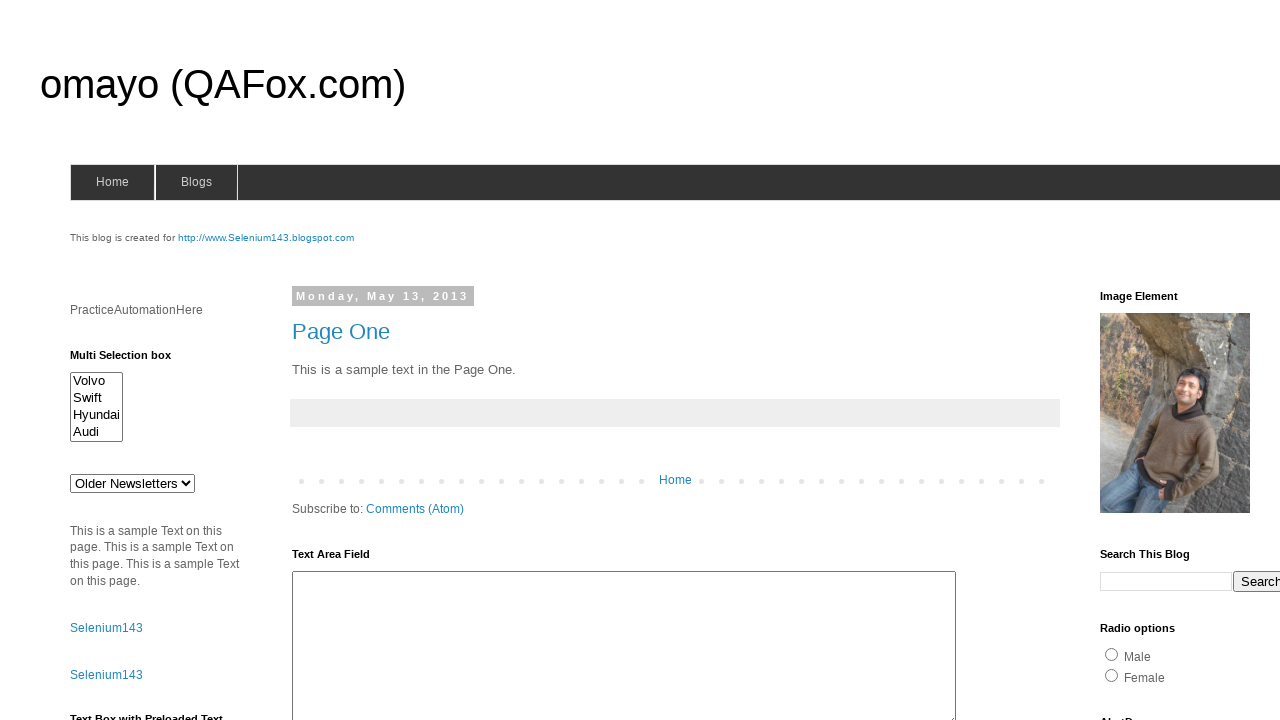

Clicked dropdown button at (1227, 360) on .dropbtn
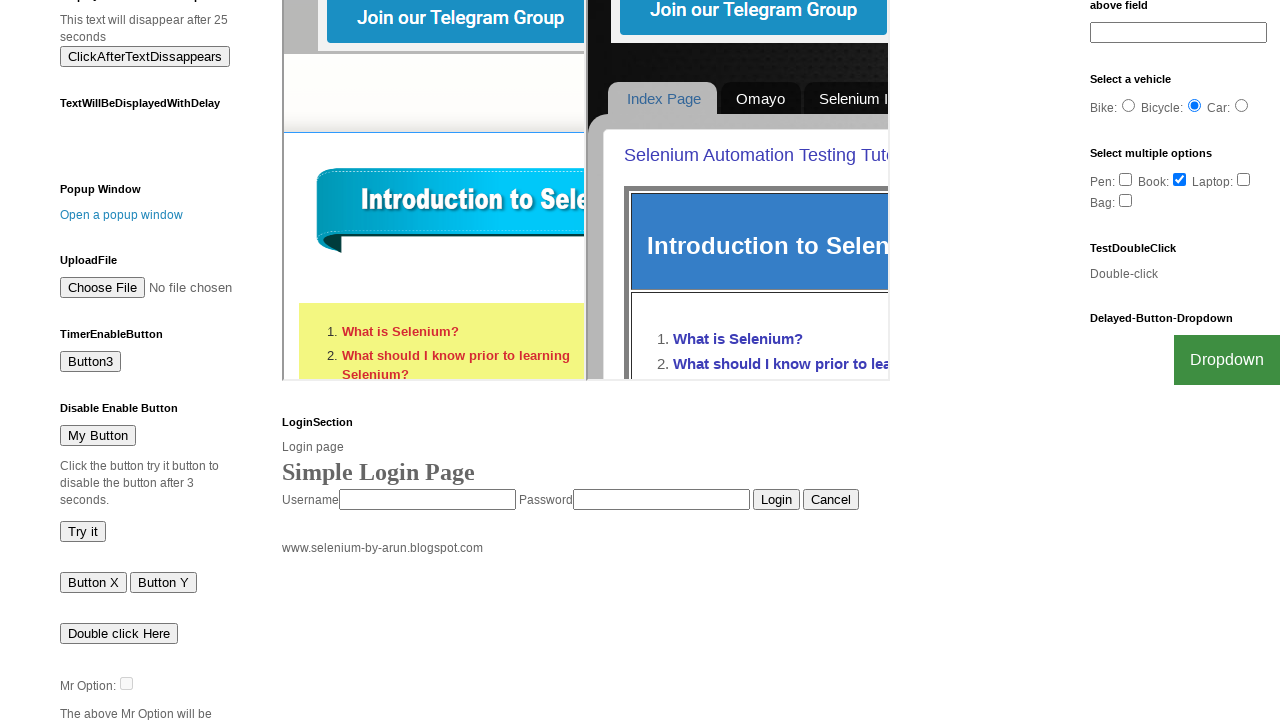

Gmail option became visible in dropdown menu
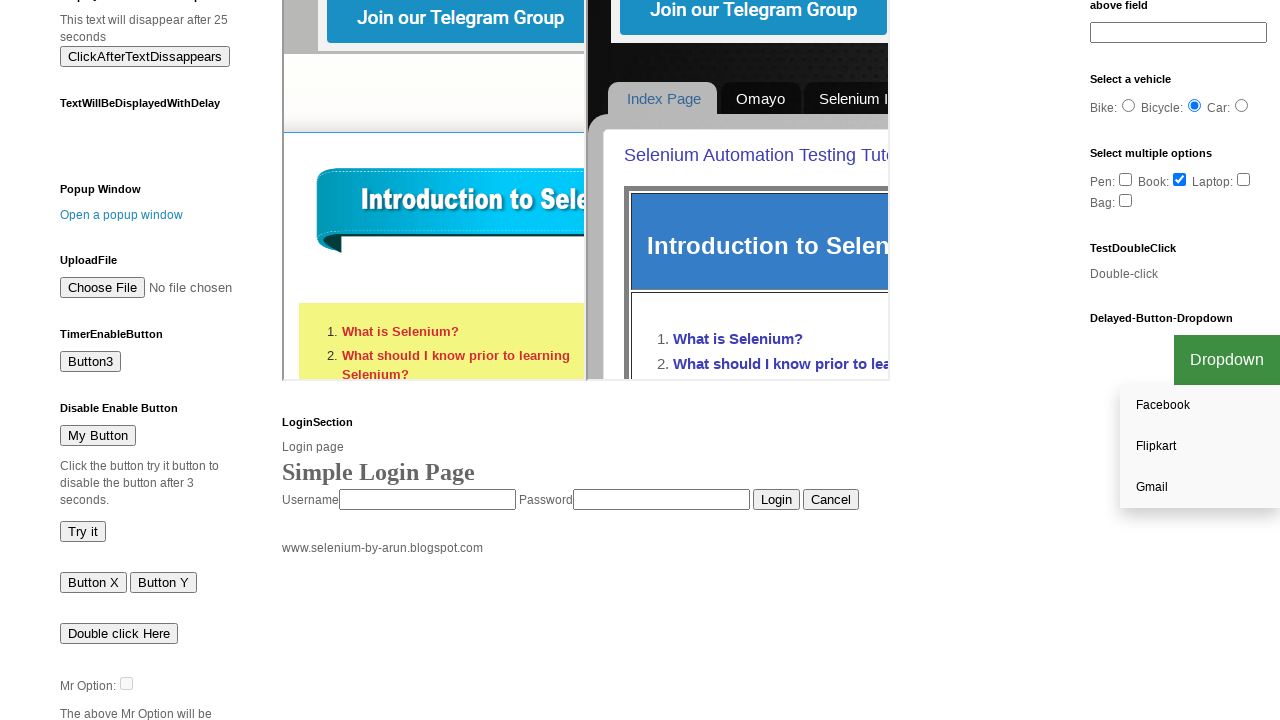

Clicked Gmail option from dropdown menu at (1200, 487) on a:text('Gmail')
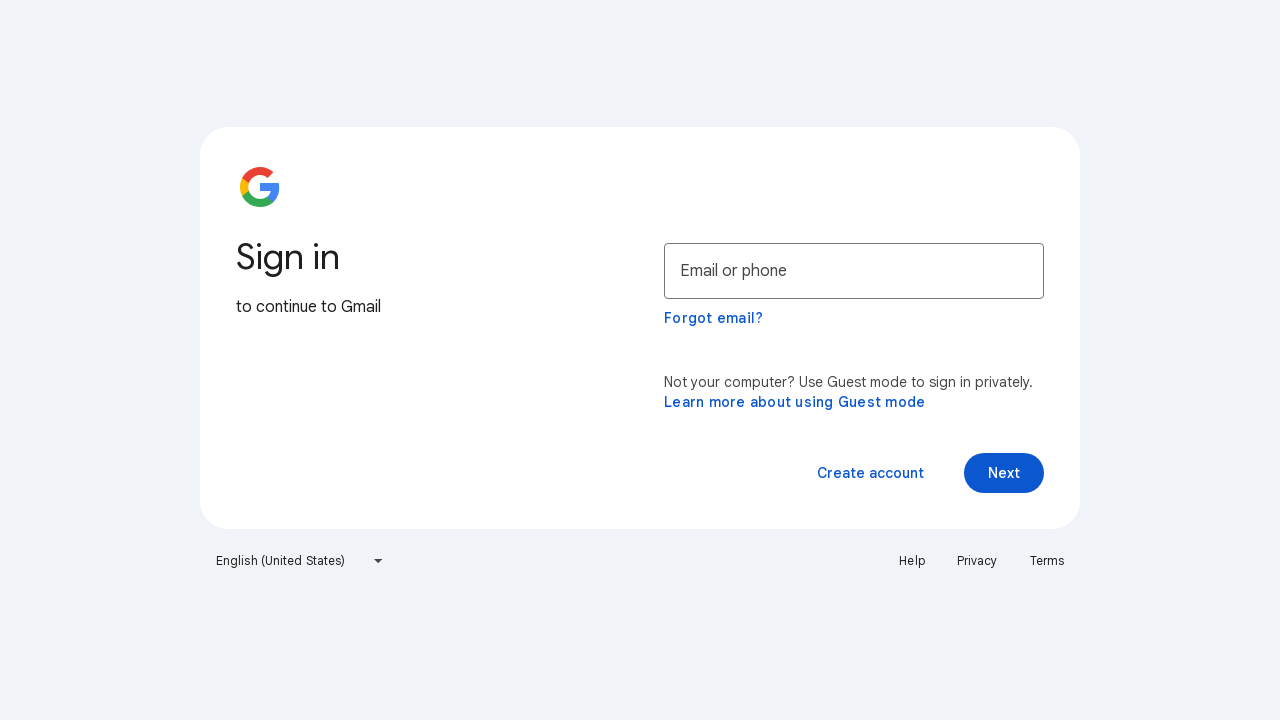

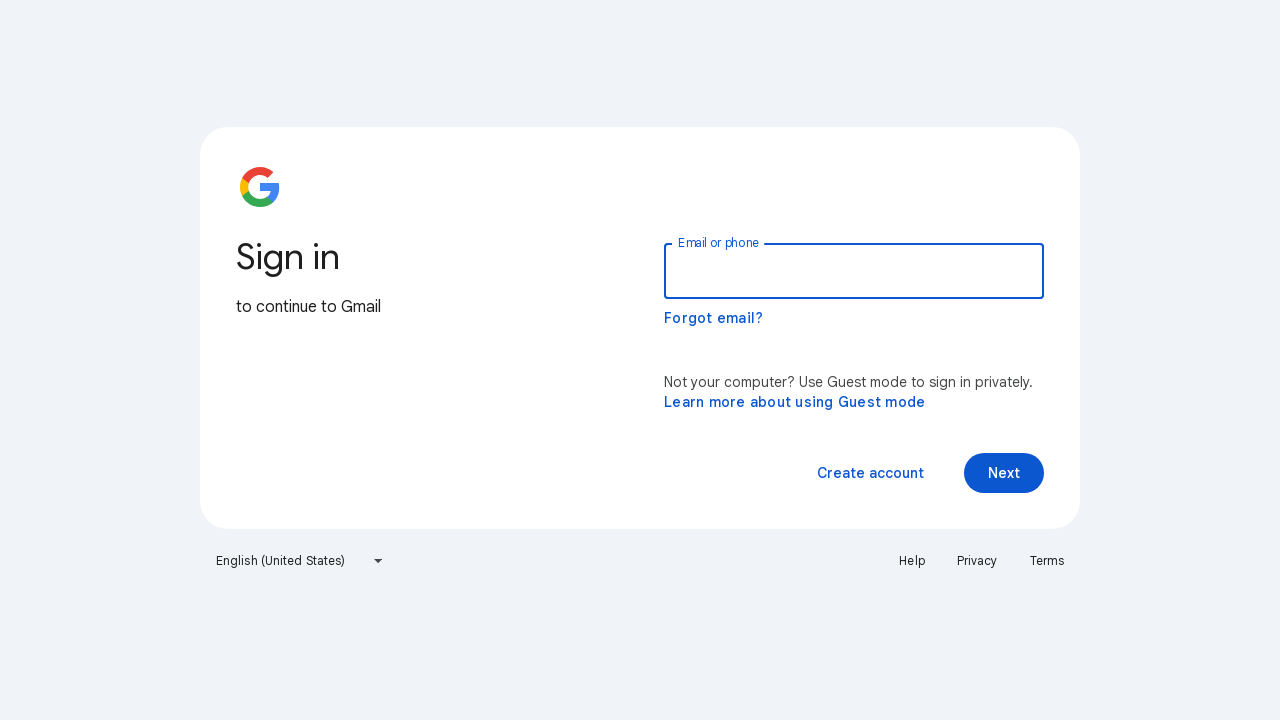